Simple navigation test that opens the Pluralsight homepage

Starting URL: http://www.pluralsight.com

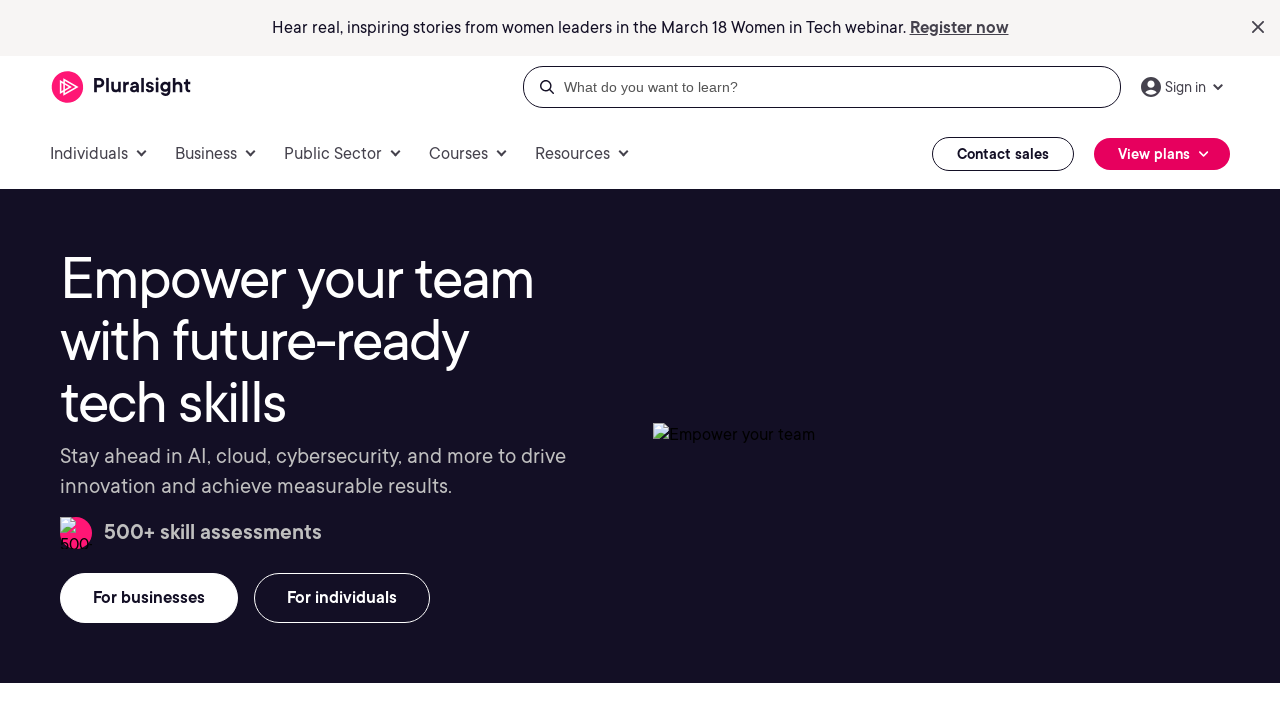

Pluralsight homepage loaded and network idle
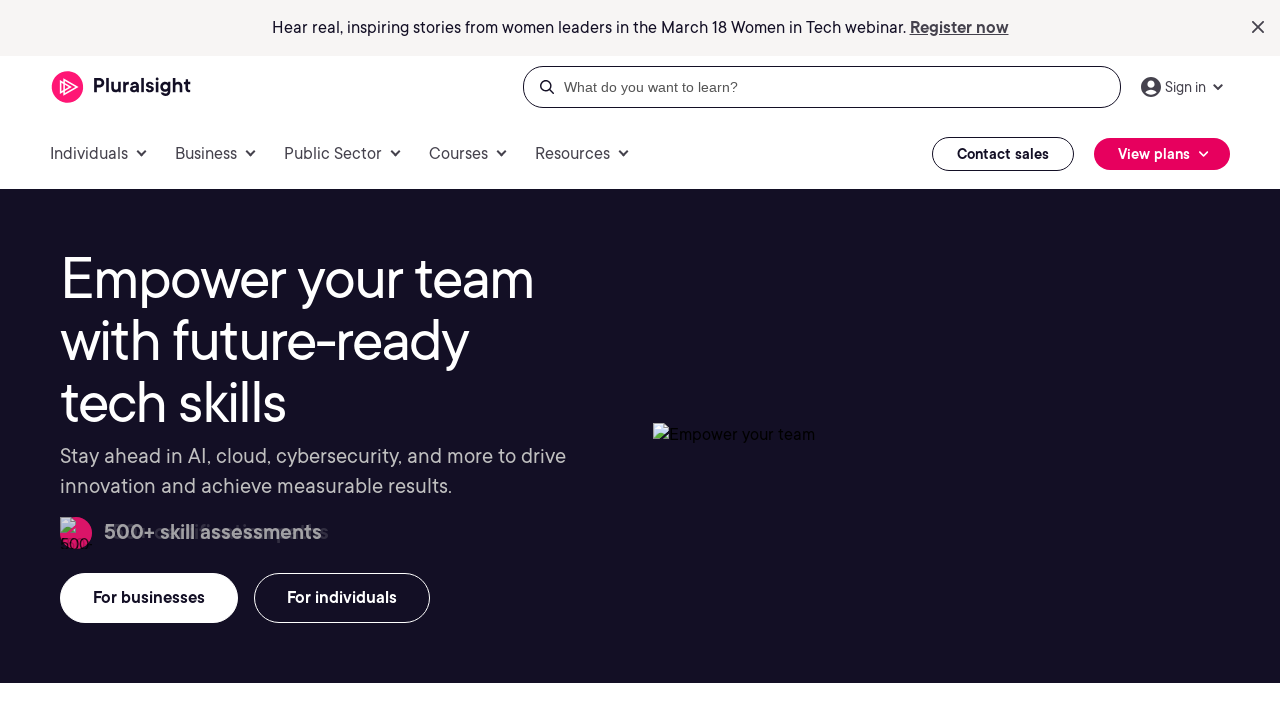

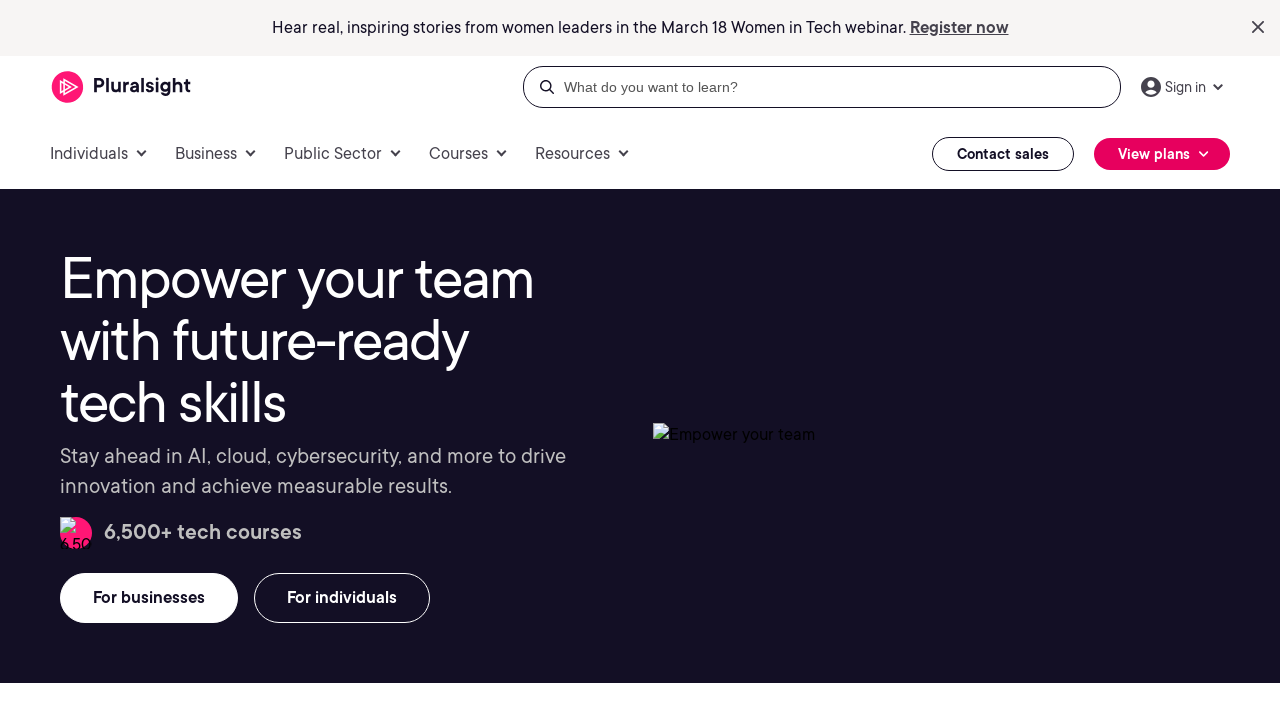